Tests handling a confirm JavaScript alert by clicking the trigger button and dismissing (canceling) the confirmation dialog

Starting URL: https://v1.training-support.net/selenium/javascript-alerts

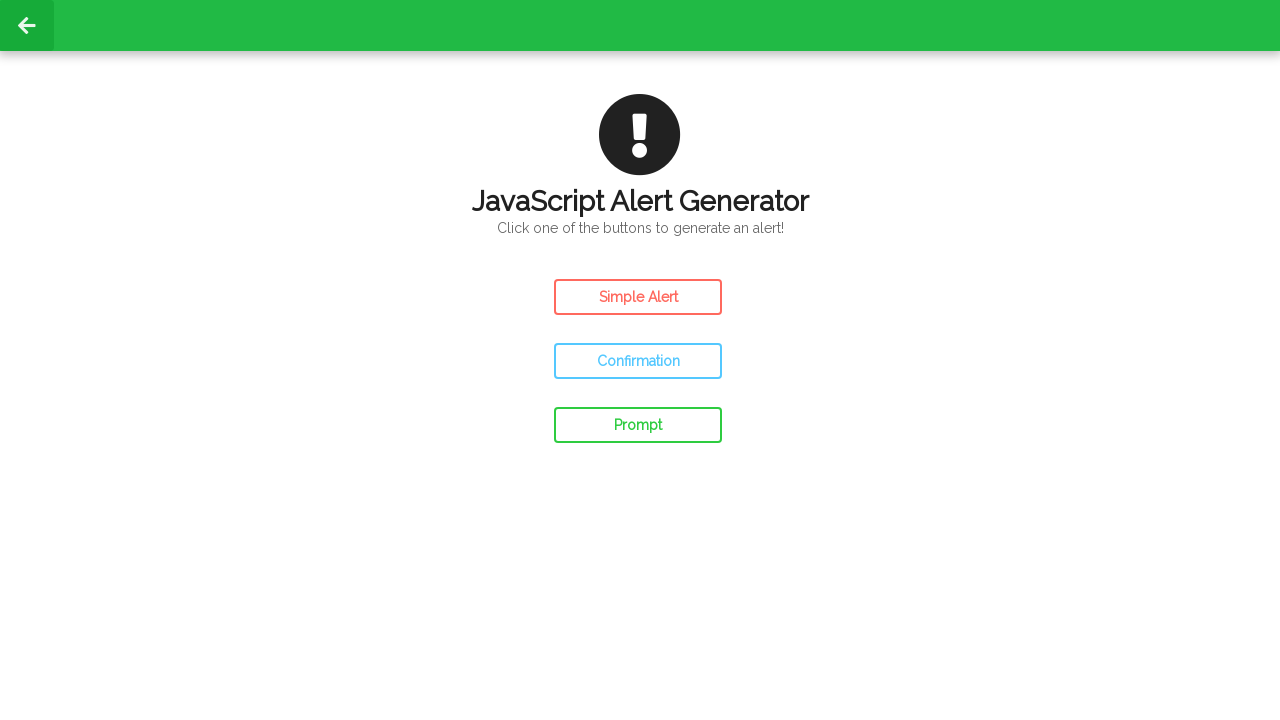

Set up dialog handler to dismiss (cancel) confirmation alerts
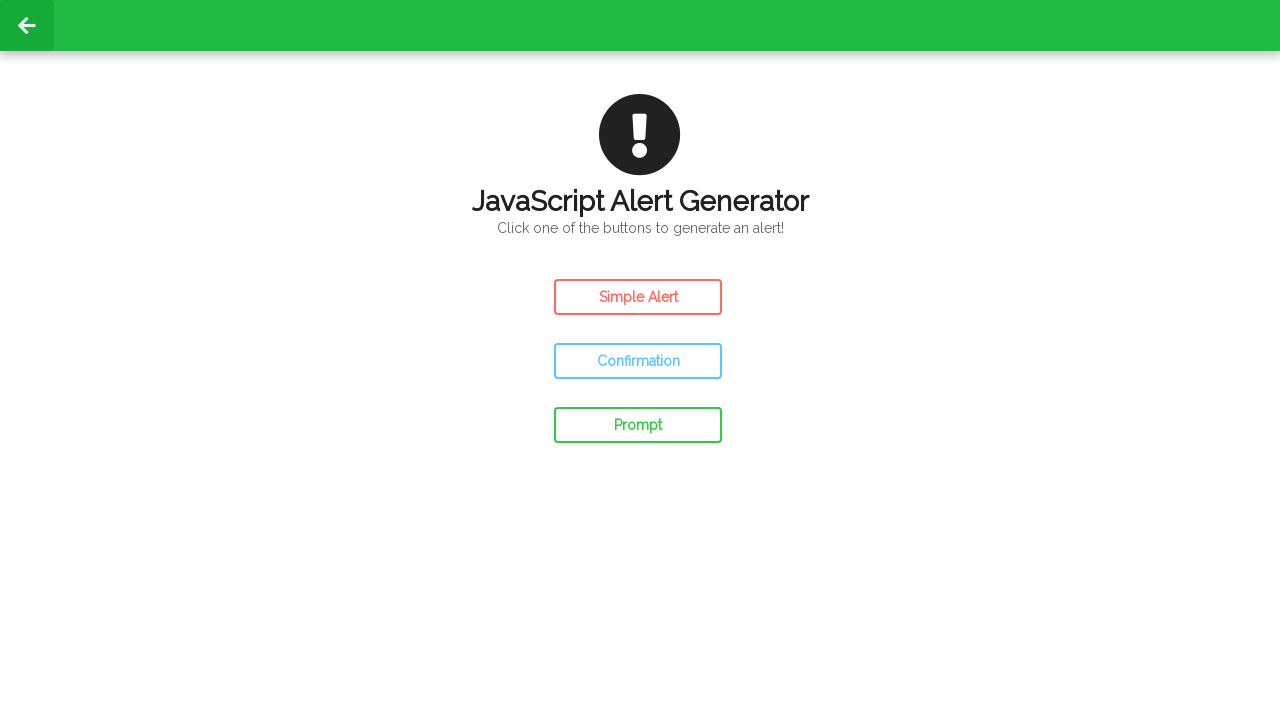

Clicked the Confirm Alert button at (638, 361) on #confirm
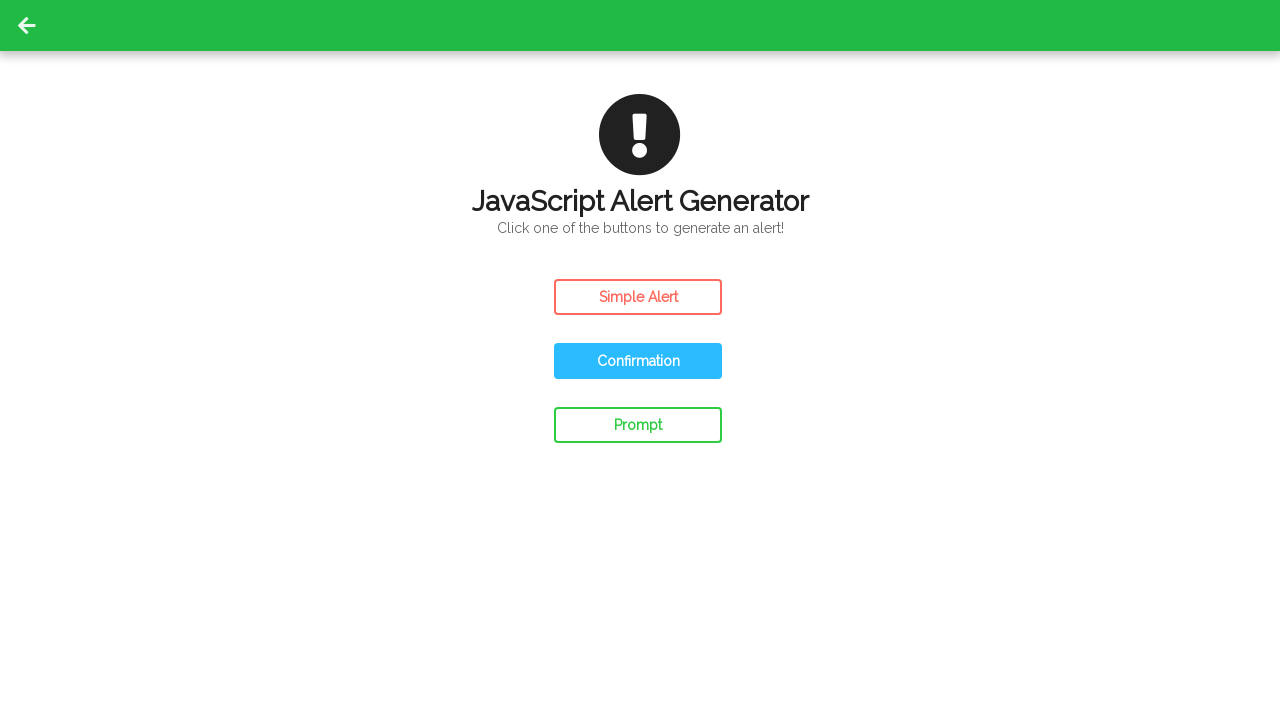

Waited for the confirmation alert to be processed
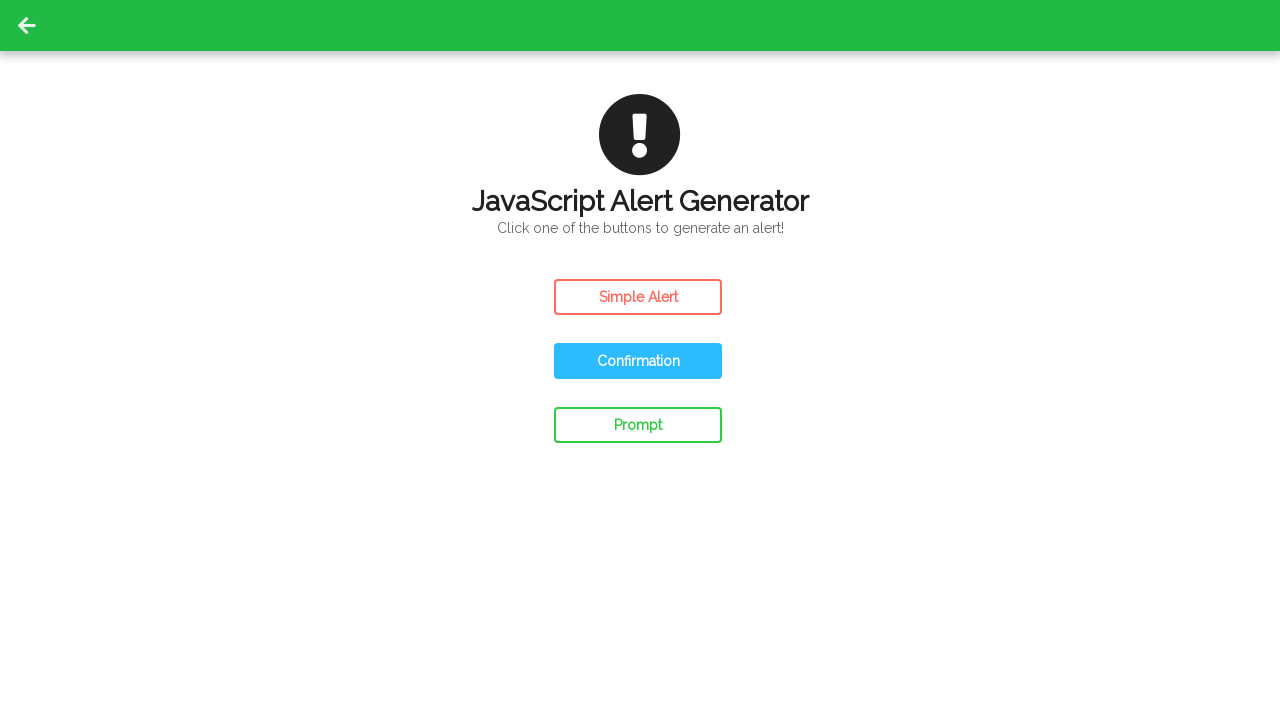

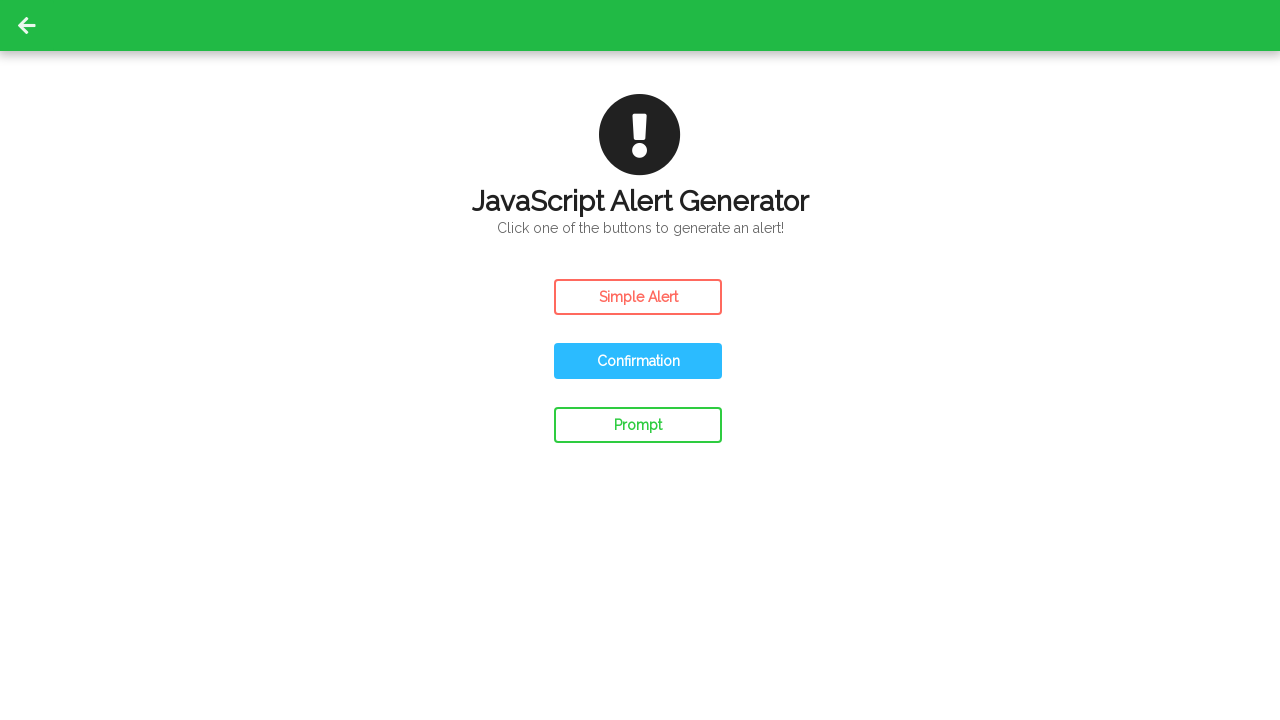